Tests that the Clear completed button displays the correct text when items are completed

Starting URL: https://demo.playwright.dev/todomvc

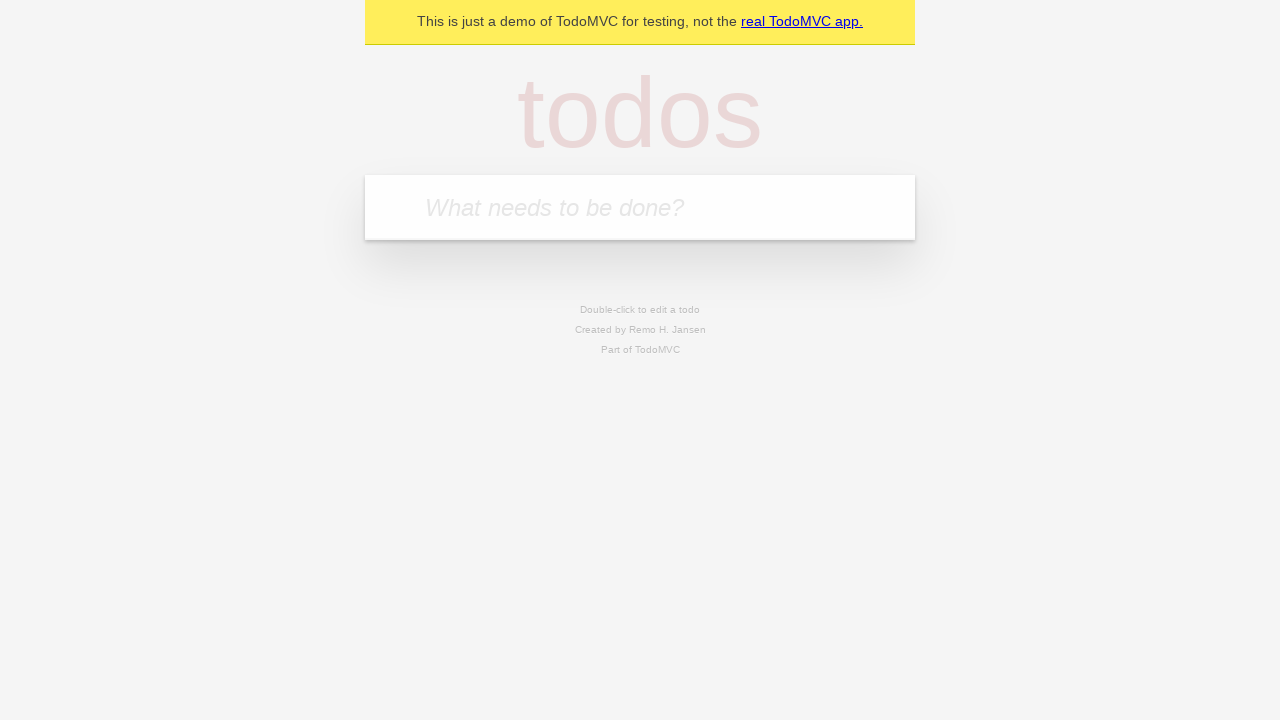

Filled todo input with 'buy some cheese' on internal:attr=[placeholder="What needs to be done?"i]
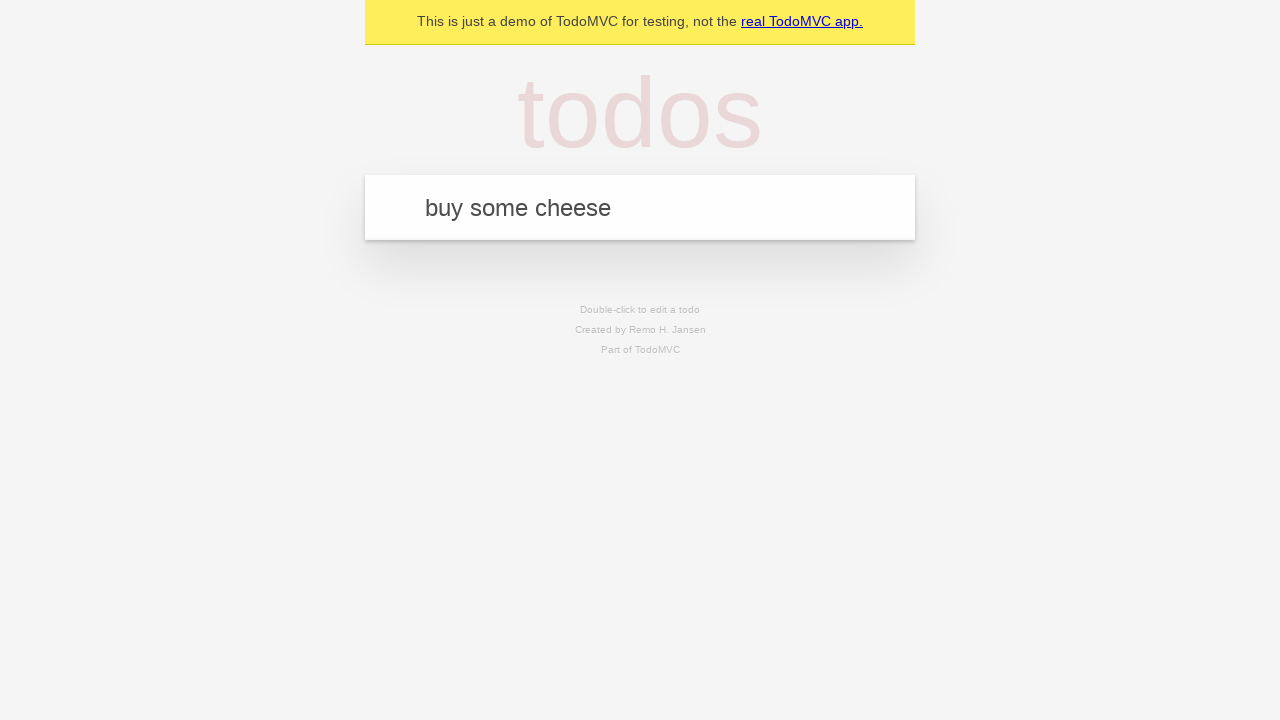

Pressed Enter to add first todo on internal:attr=[placeholder="What needs to be done?"i]
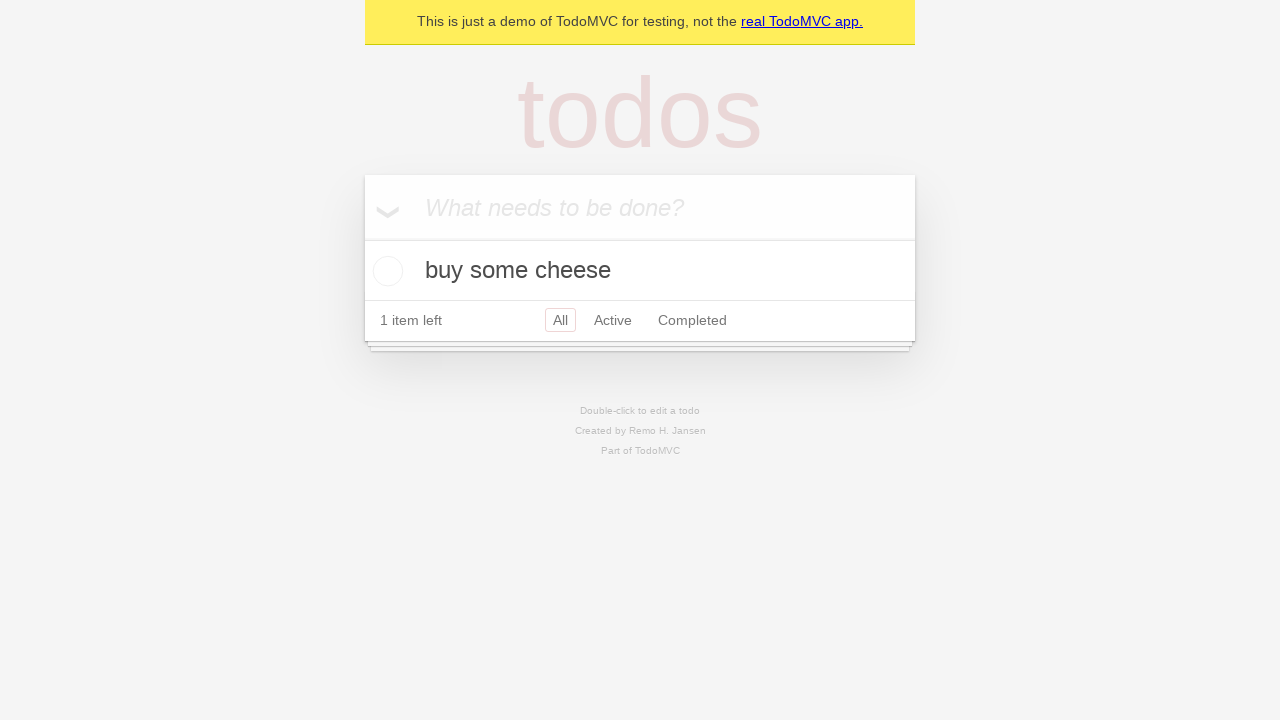

Filled todo input with 'feed the cat' on internal:attr=[placeholder="What needs to be done?"i]
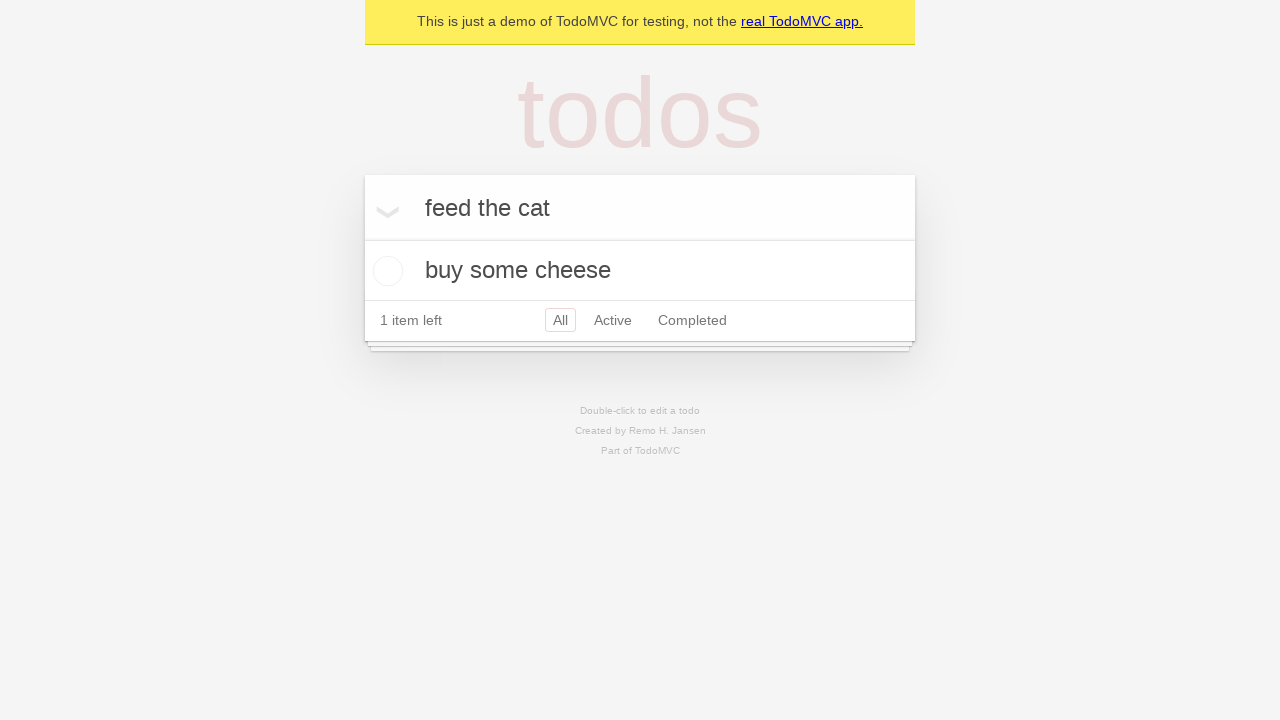

Pressed Enter to add second todo on internal:attr=[placeholder="What needs to be done?"i]
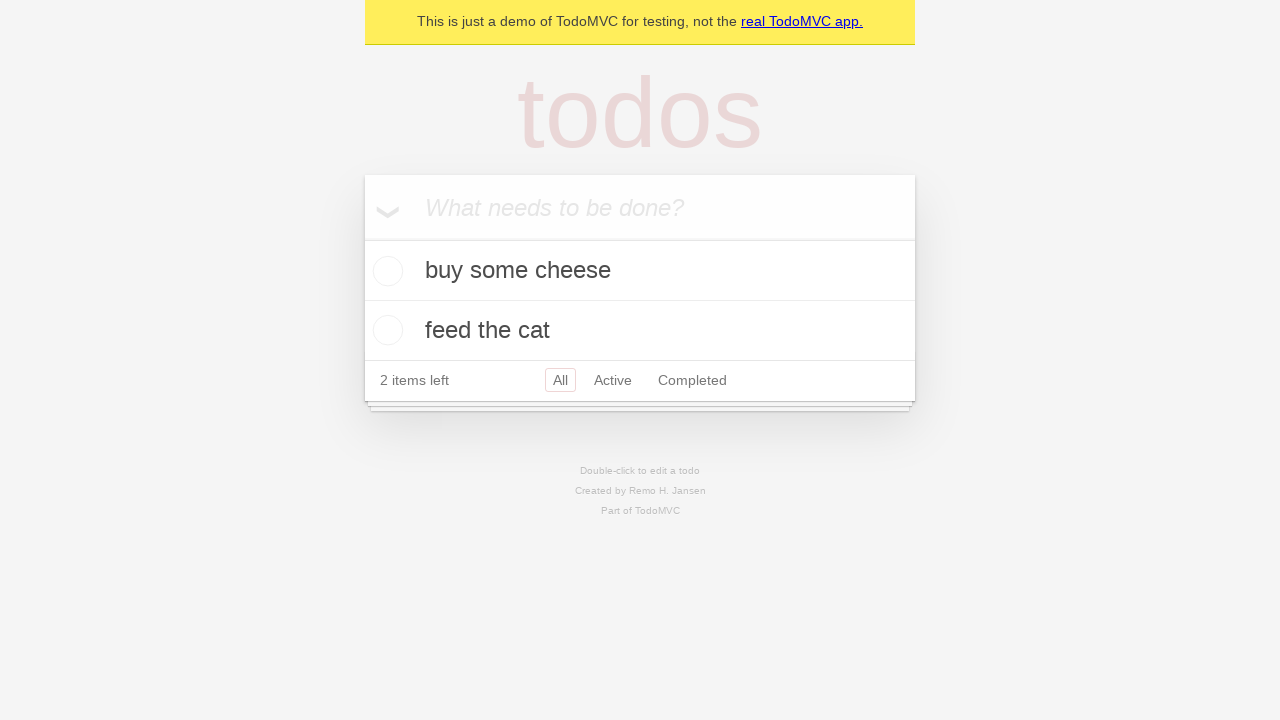

Filled todo input with 'book a doctors appointment' on internal:attr=[placeholder="What needs to be done?"i]
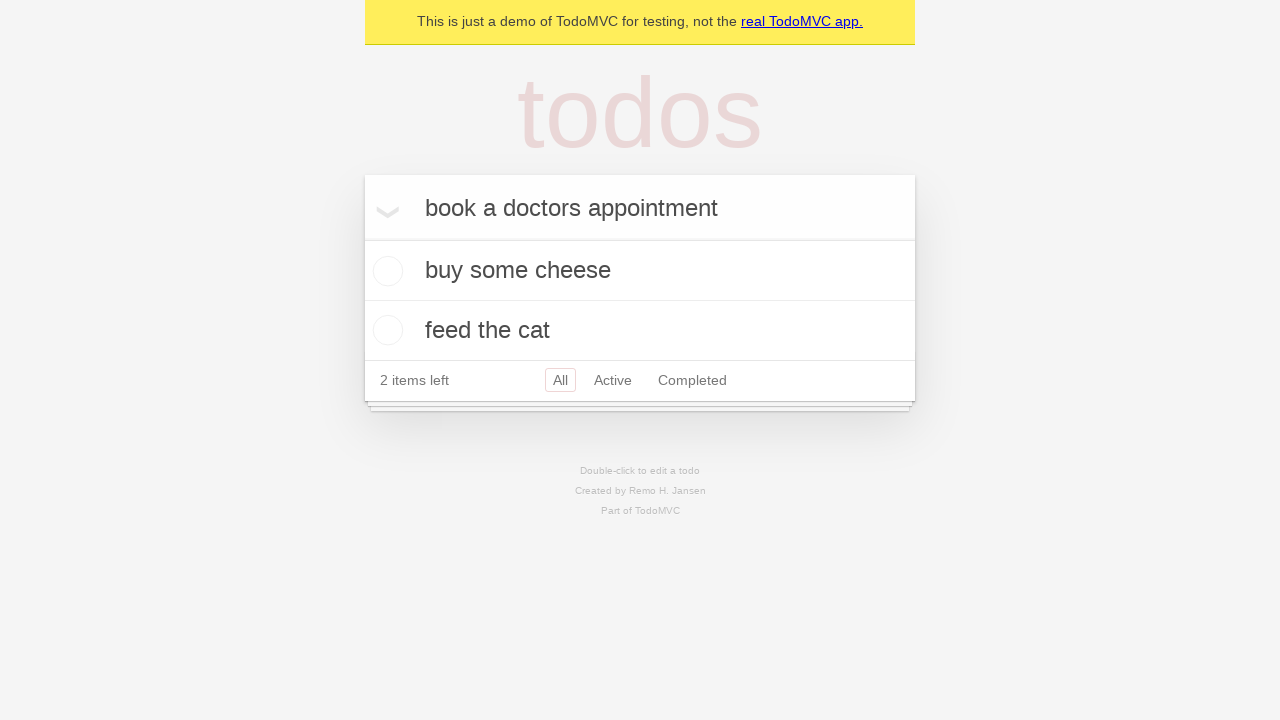

Pressed Enter to add third todo on internal:attr=[placeholder="What needs to be done?"i]
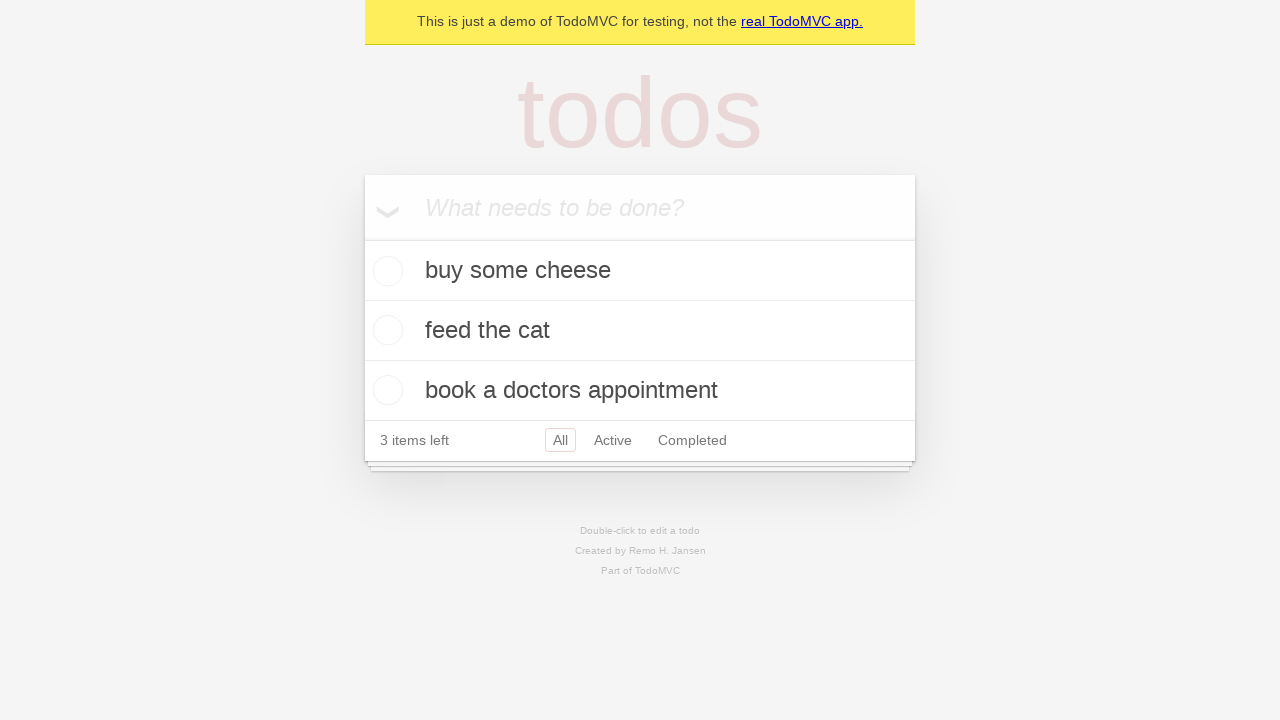

Checked the first todo item to mark it as completed at (385, 271) on .todo-list li .toggle >> nth=0
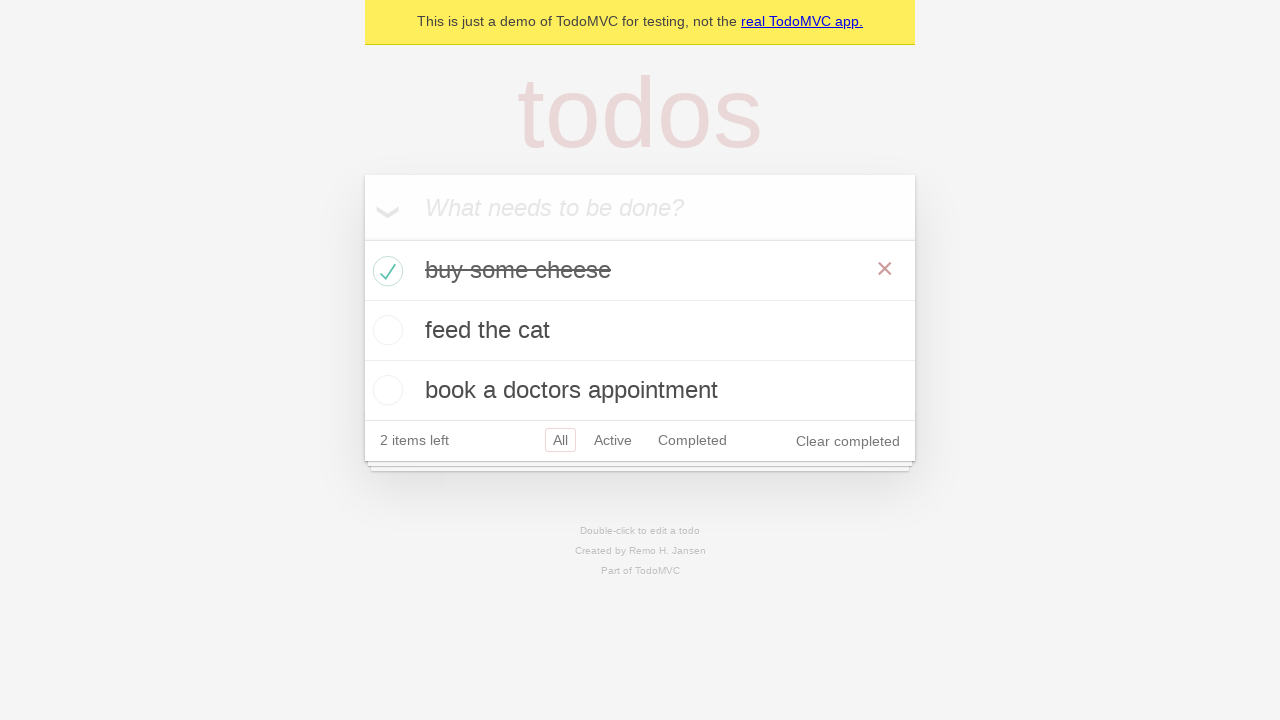

Clear completed button appeared after marking item as completed
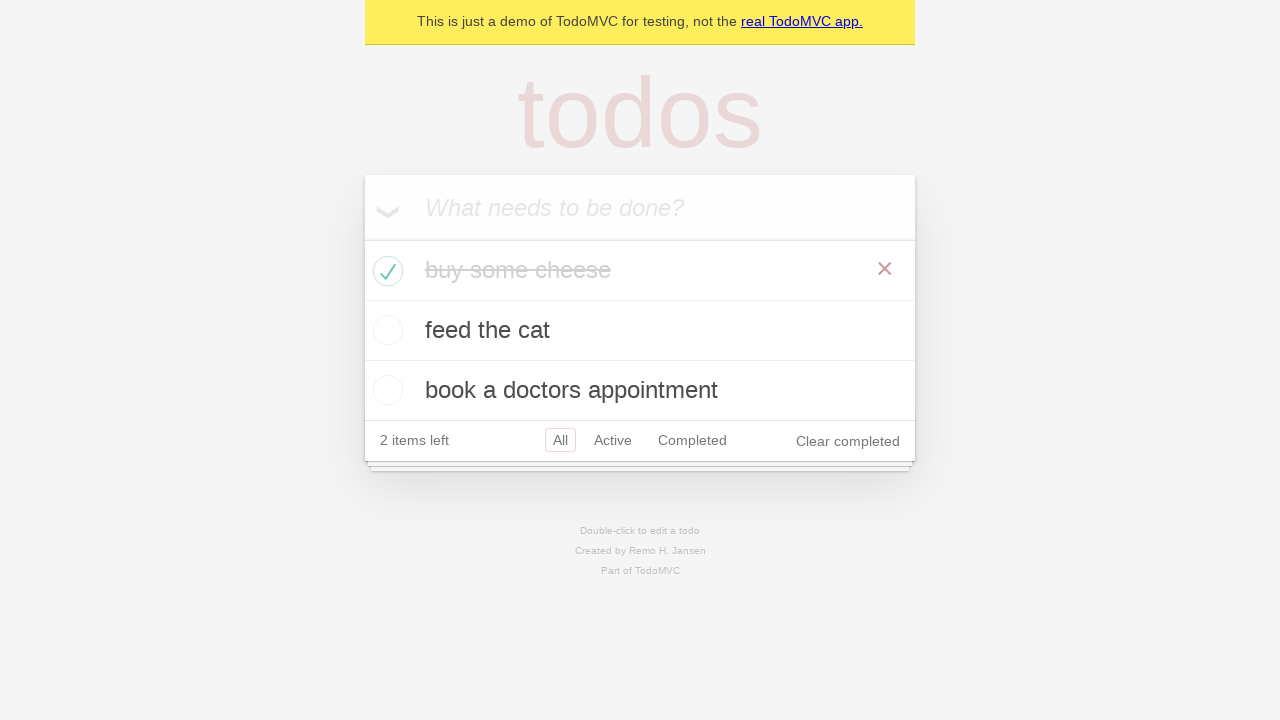

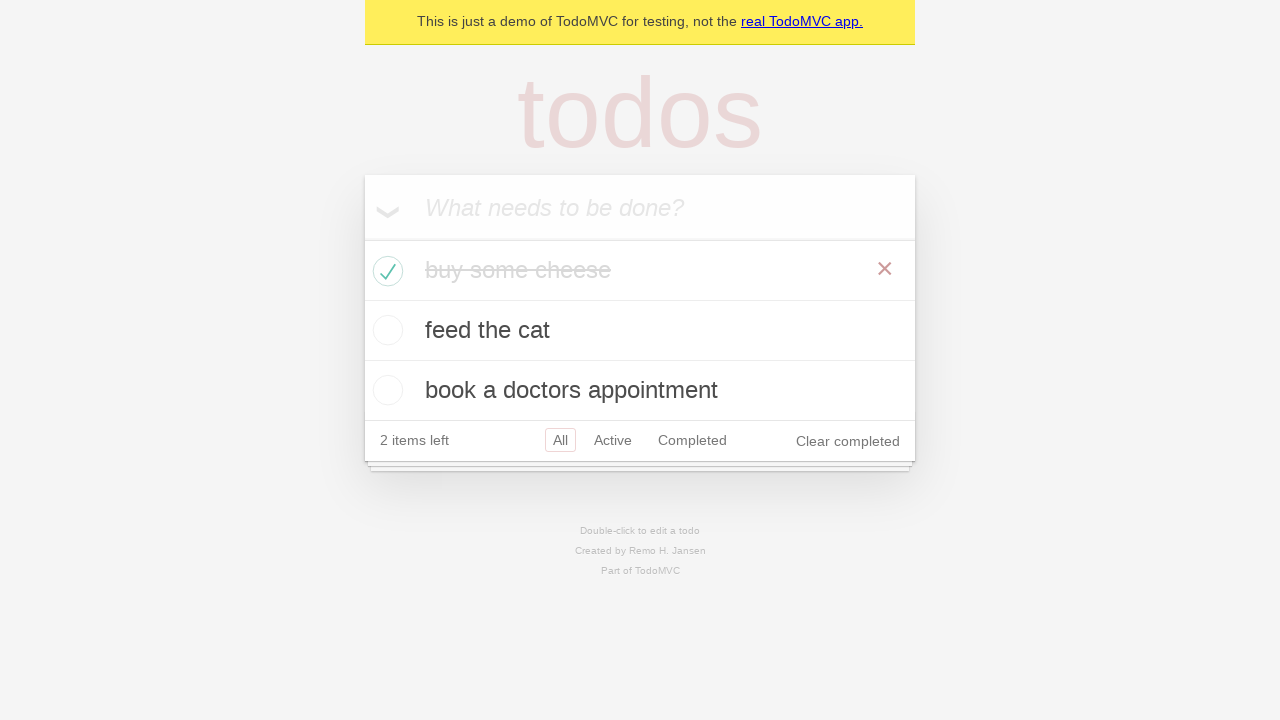